Opens Playwright documentation site and clicks on the "Get Started" link to navigate to the getting started page

Starting URL: https://playwright.dev/

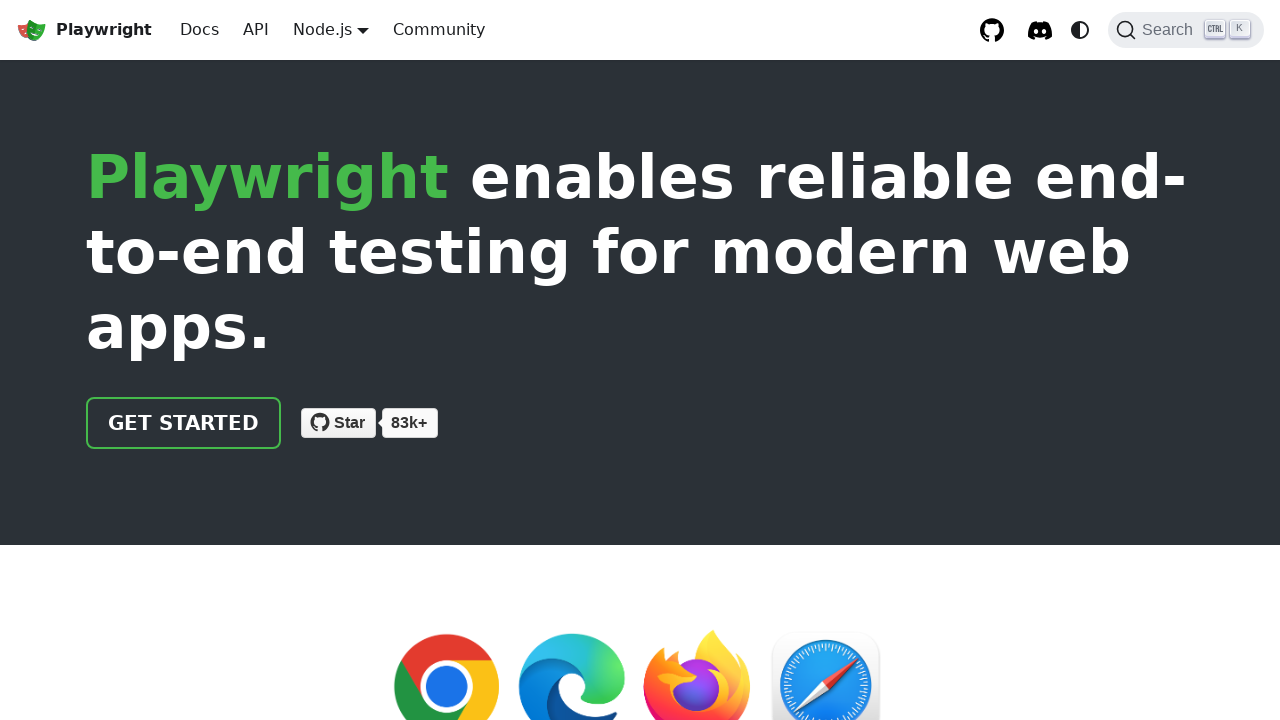

Clicked on the 'Get Started' link at (184, 423) on internal:role=link[name="Get Started"i]
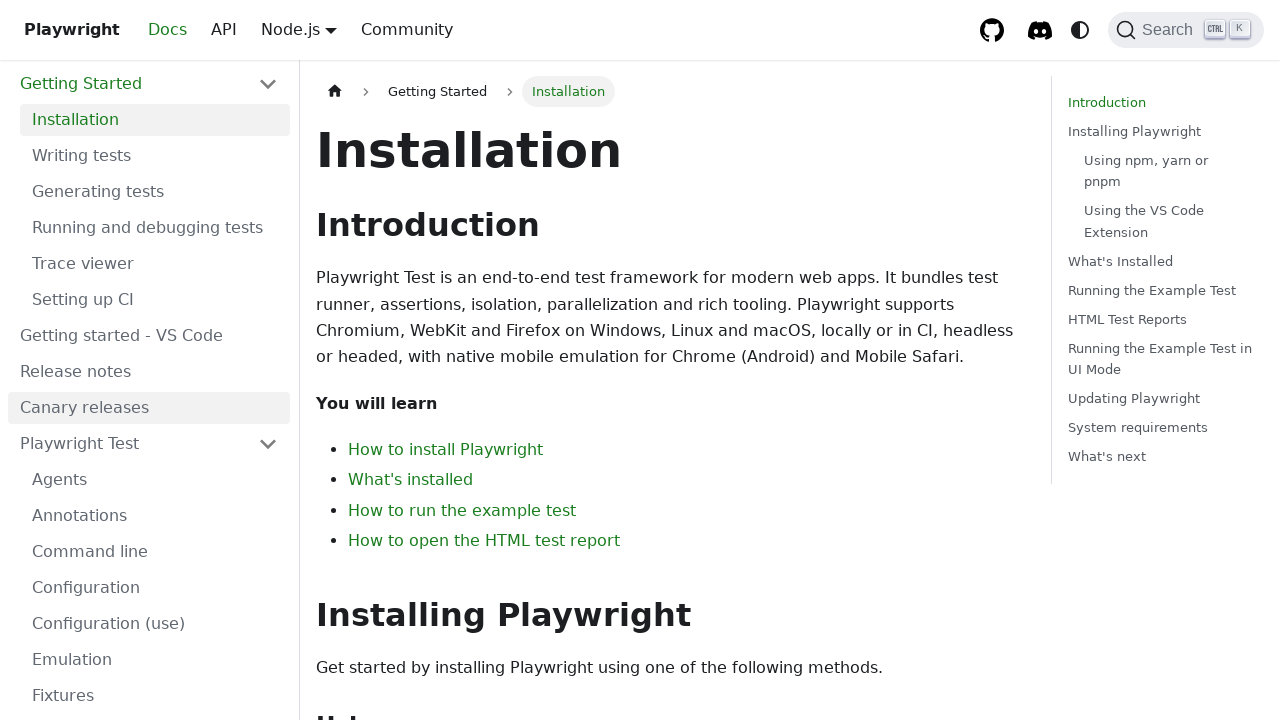

Page loaded successfully
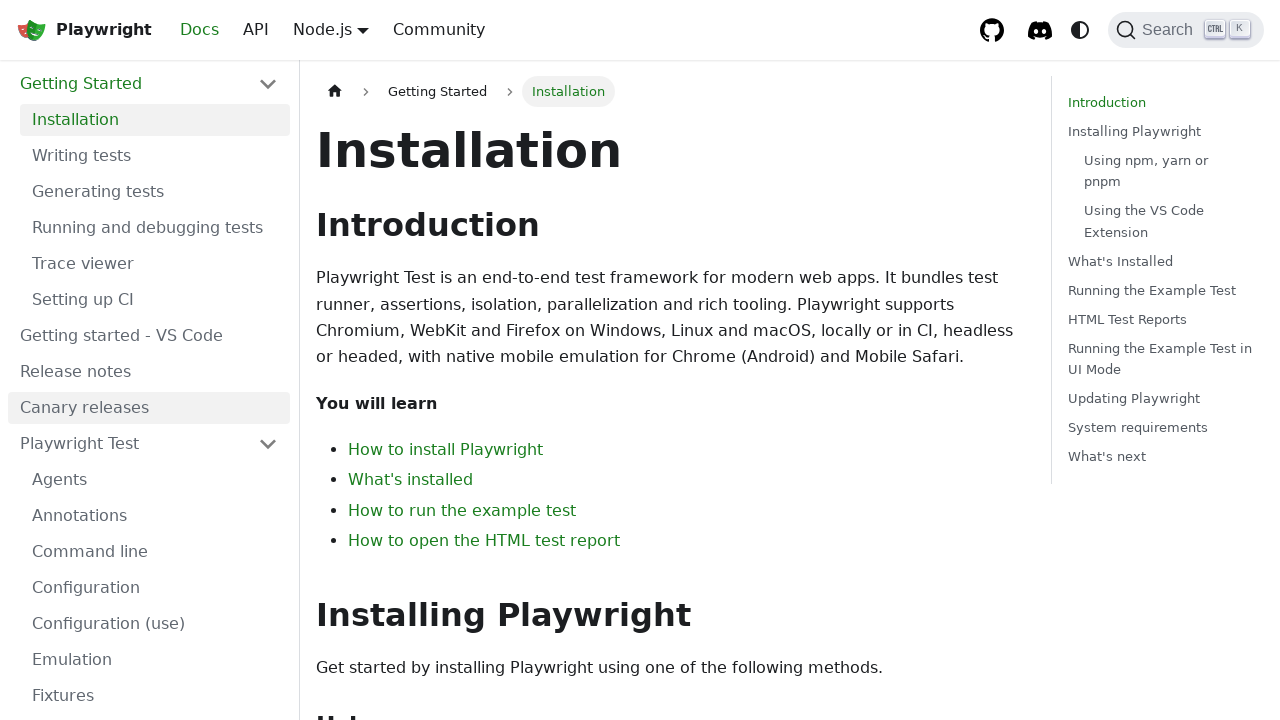

Printed URL: https://playwright.dev/docs/intro
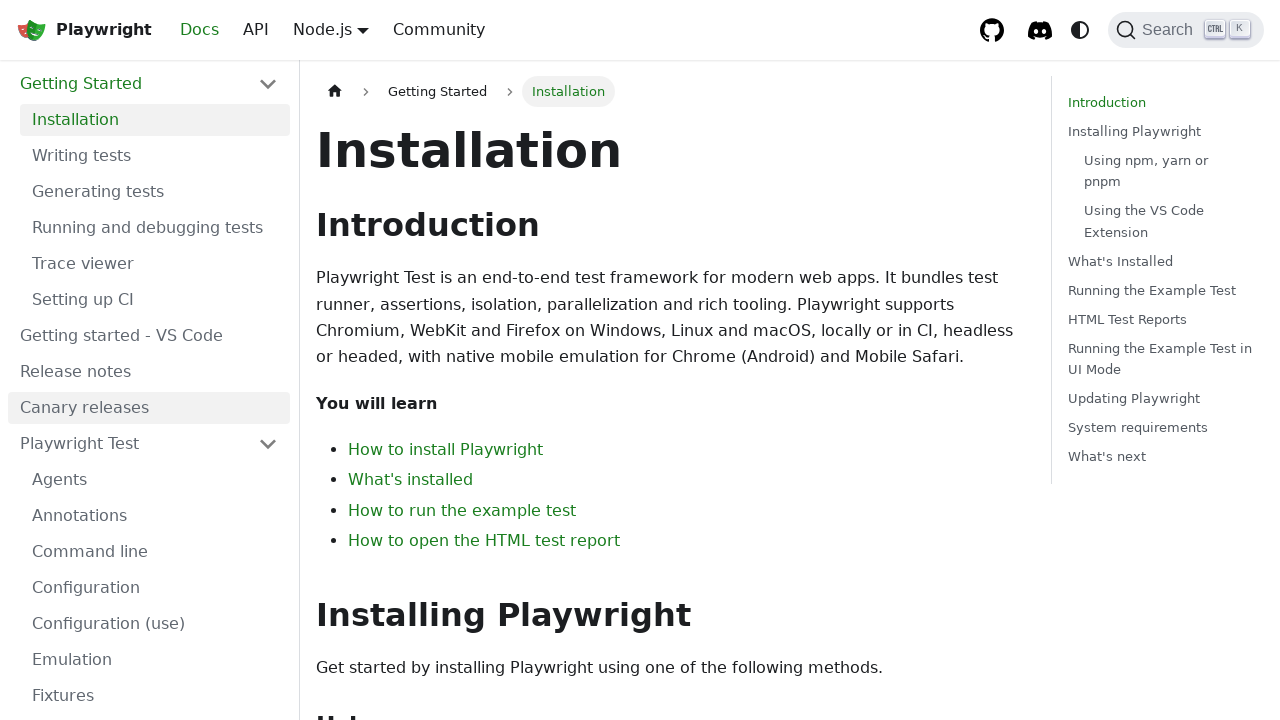

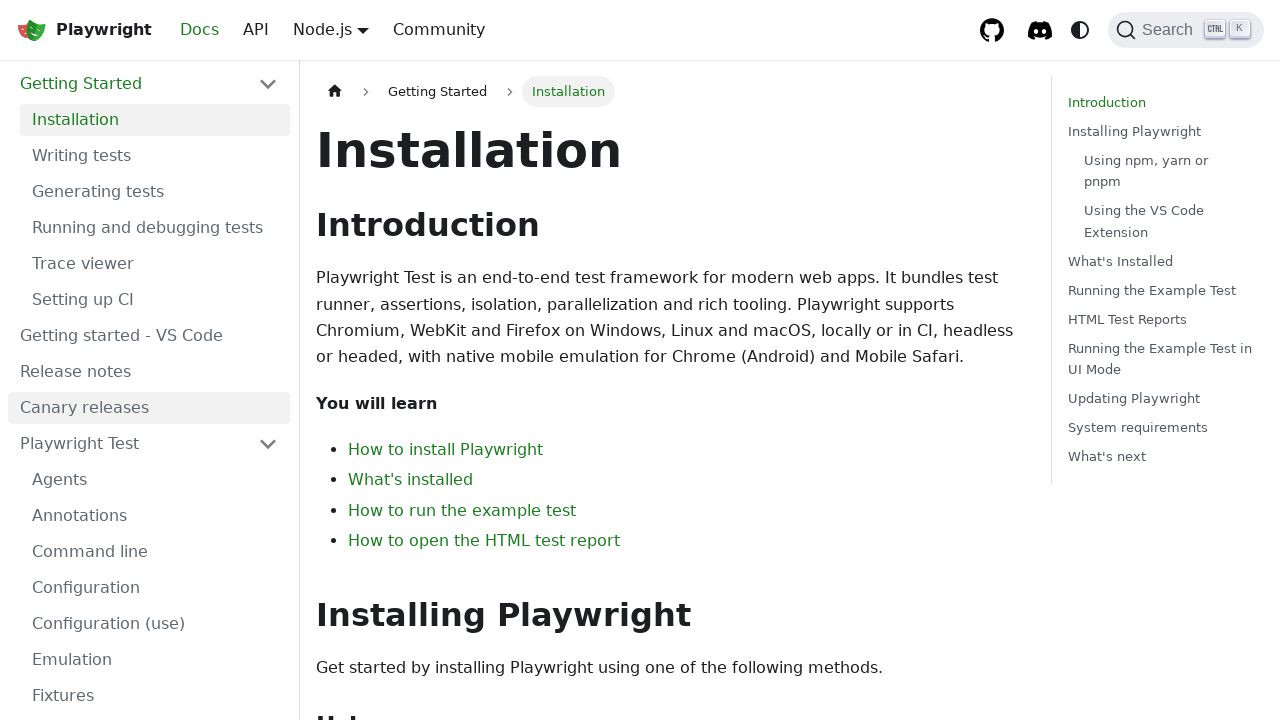